Tests right-click context menu functionality, alert handling, and navigation to a new window to verify page content

Starting URL: https://the-internet.herokuapp.com/context_menu

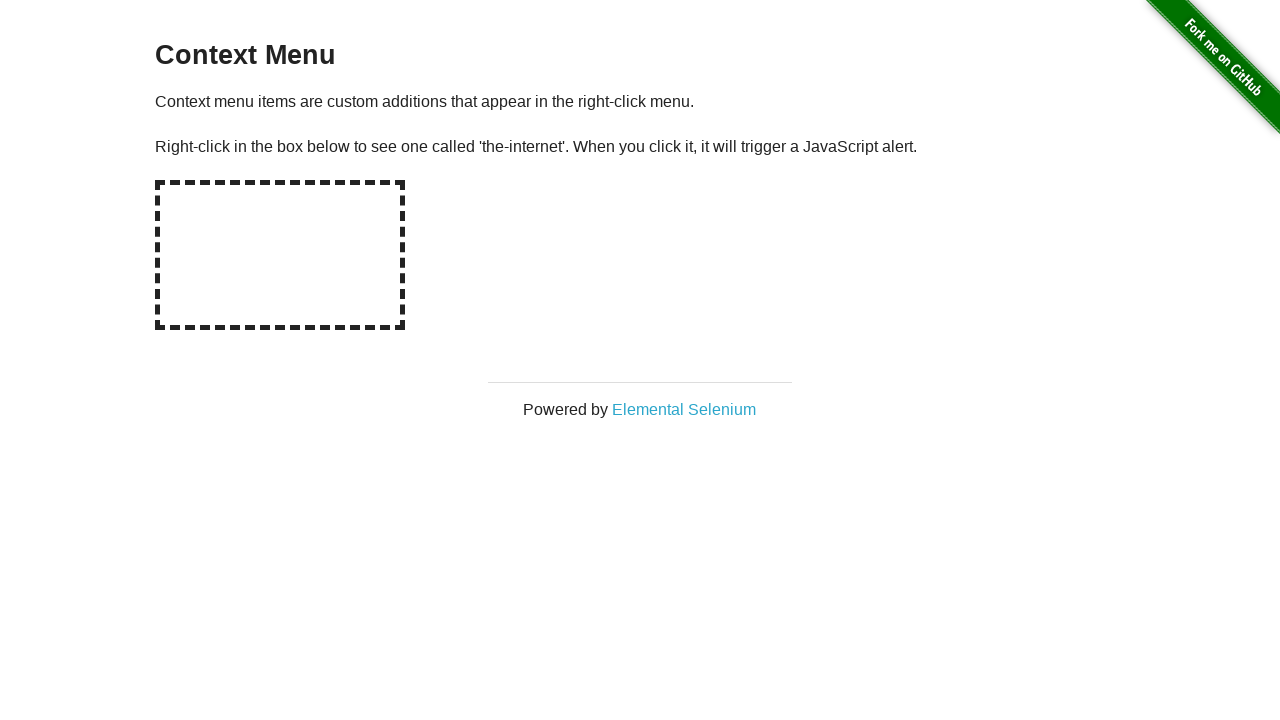

Right-clicked on the hot-spot area to trigger context menu at (280, 255) on #hot-spot
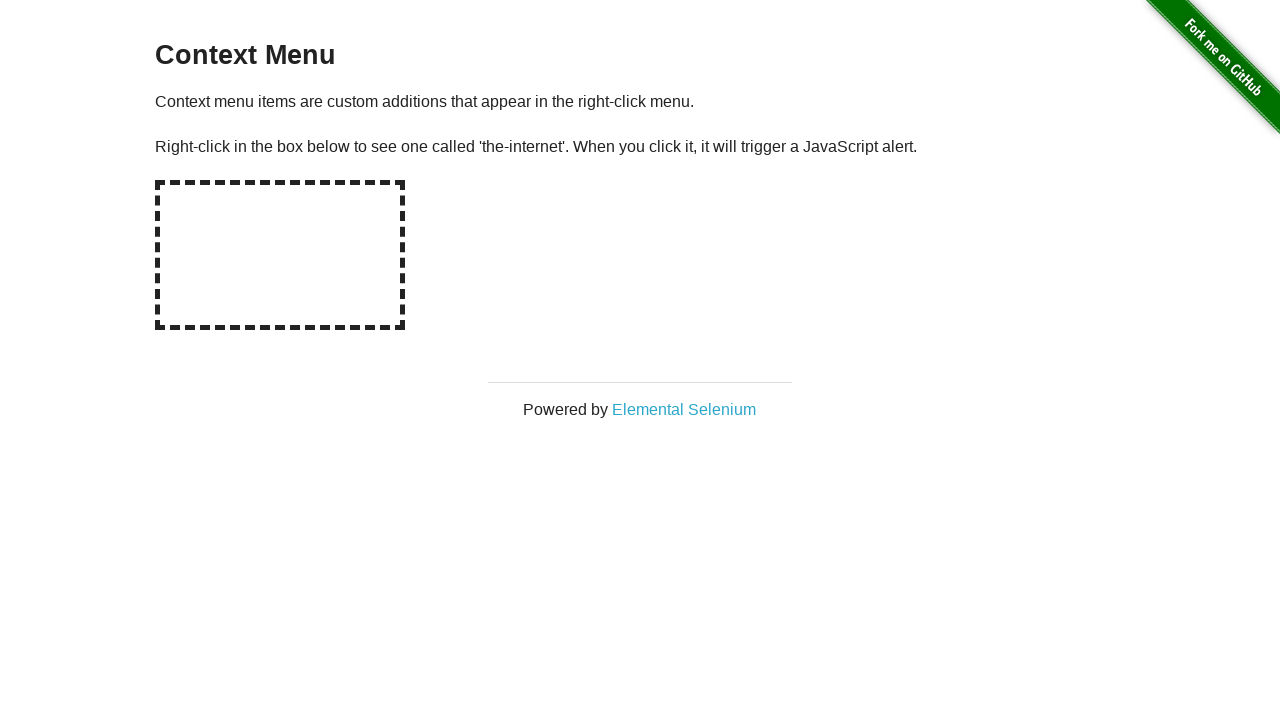

Set up dialog handler to accept alerts
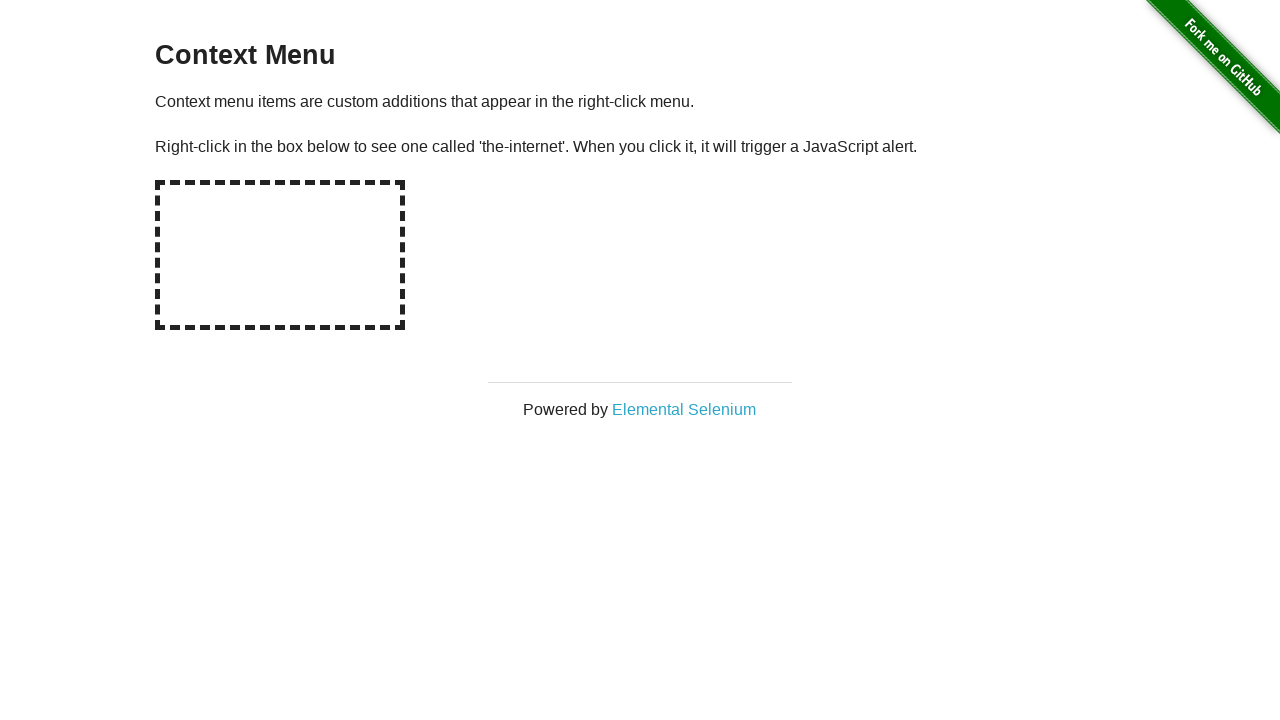

Clicked on 'Elemental Selenium' link which opened a new window at (684, 409) on text=Elemental Selenium
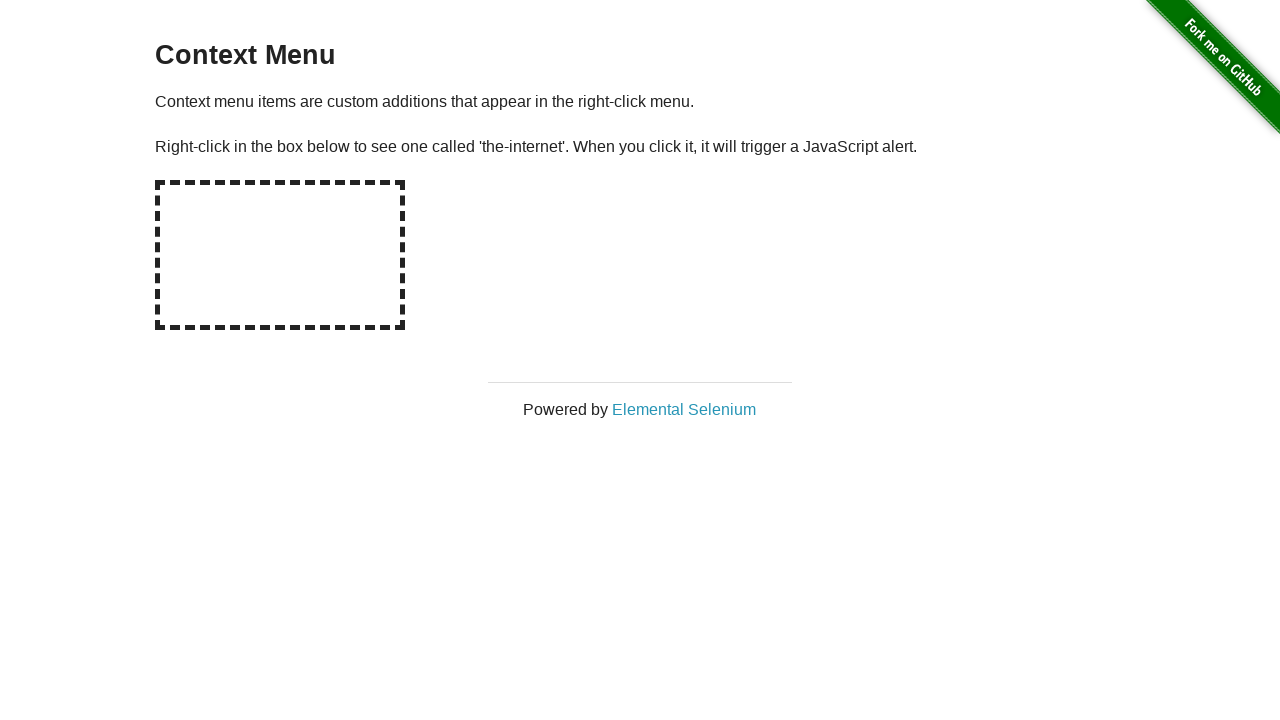

Obtained reference to the new popup window
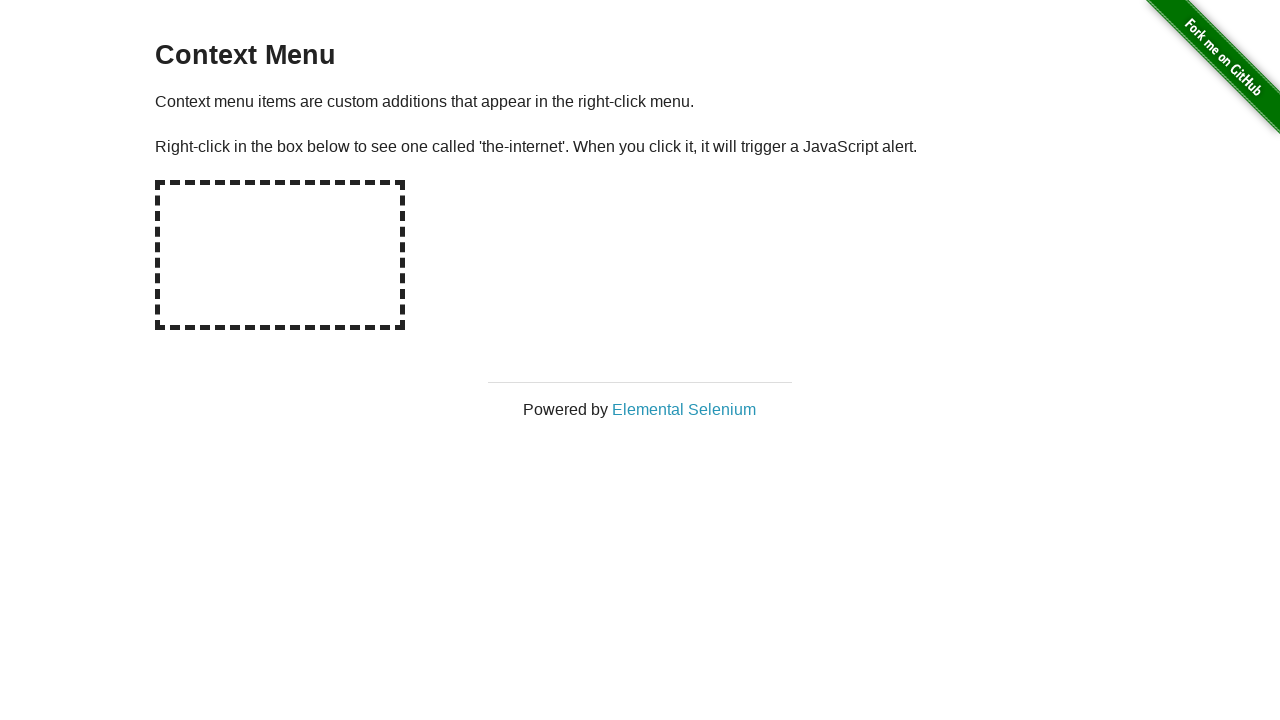

Waited for h1 element to load on the new page
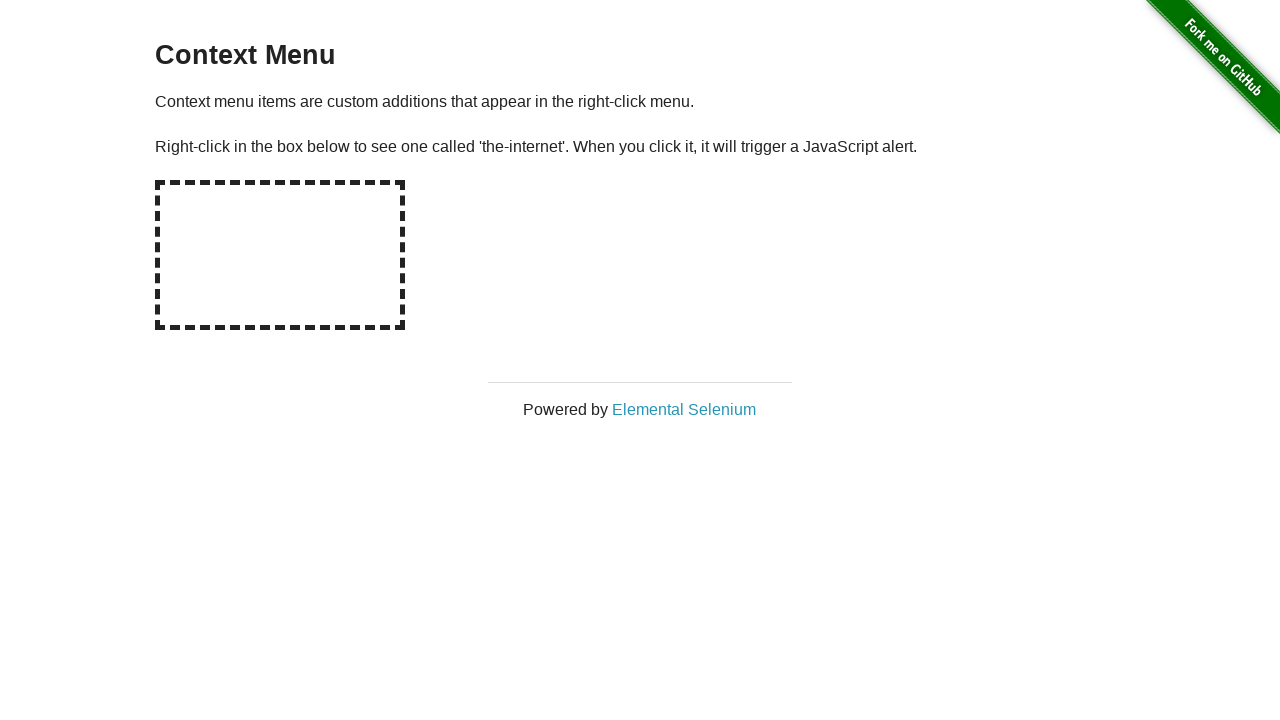

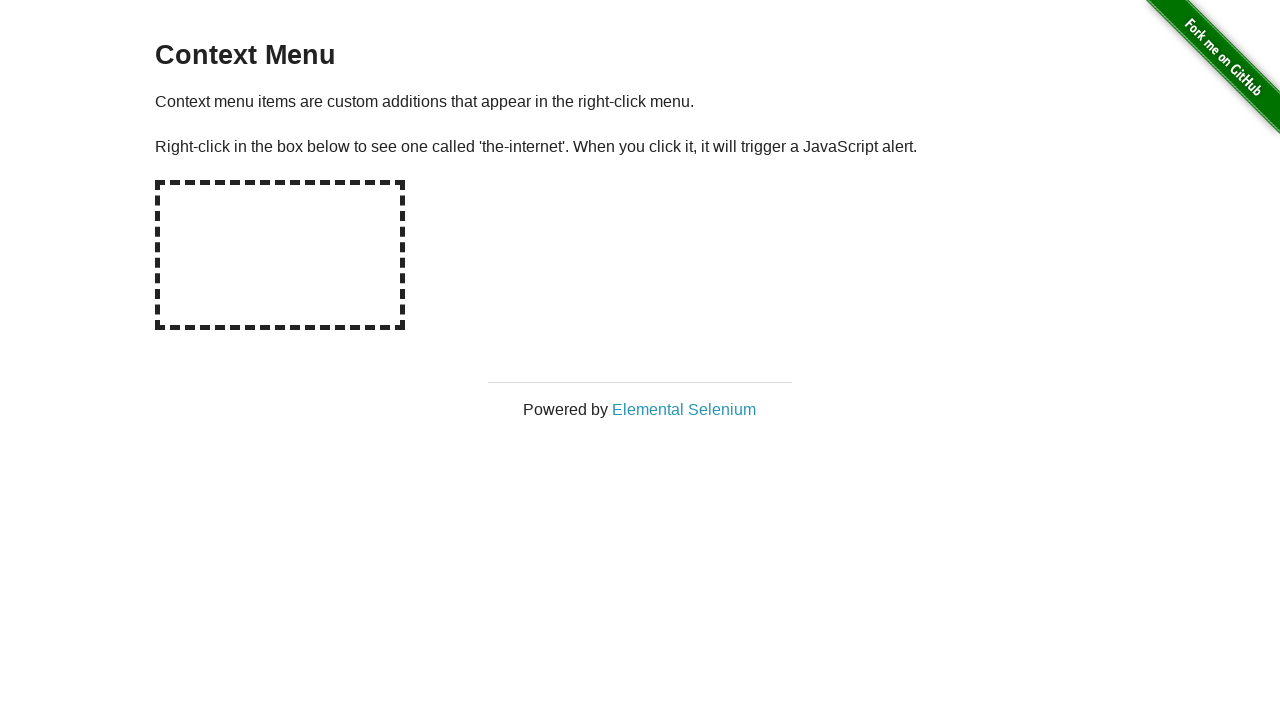